Tests radio button selection functionality by attempting to select each radio button (Yes, Impressive, No), verifying which are enabled/disabled, and confirming successful selection of enabled options.

Starting URL: https://demoqa.com/radio-button

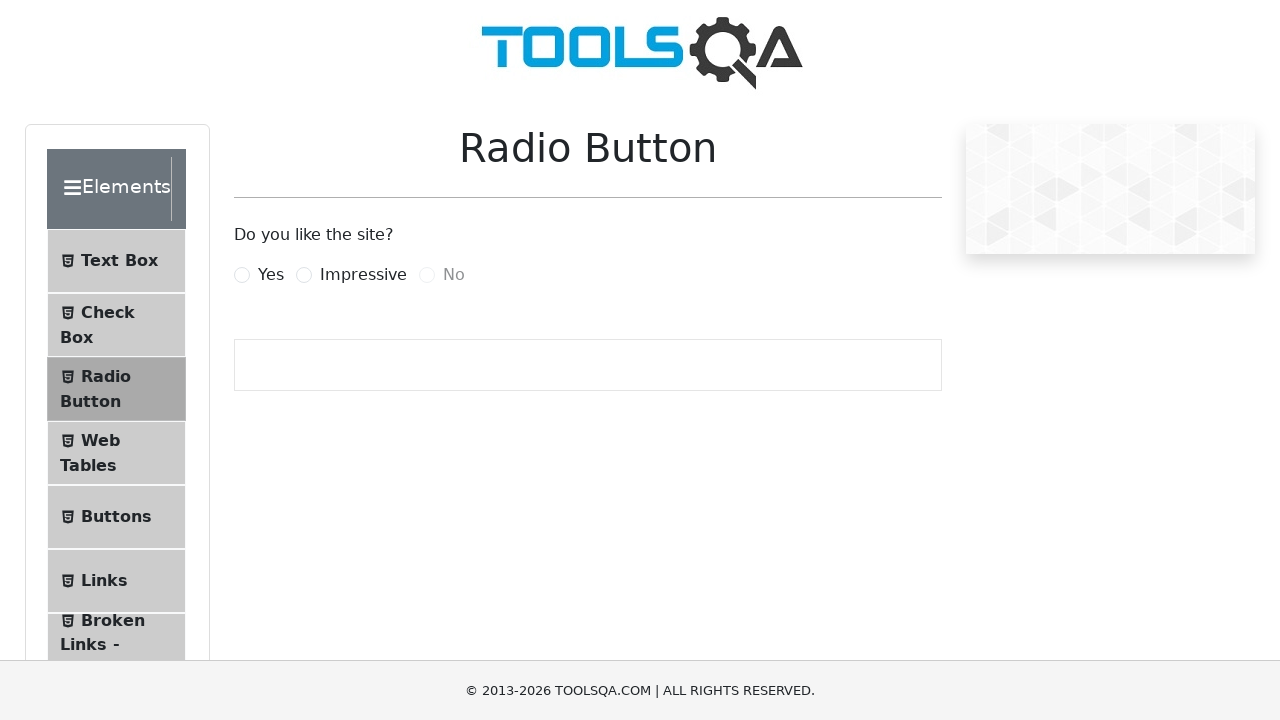

Located radio button with id 'yesRadio'
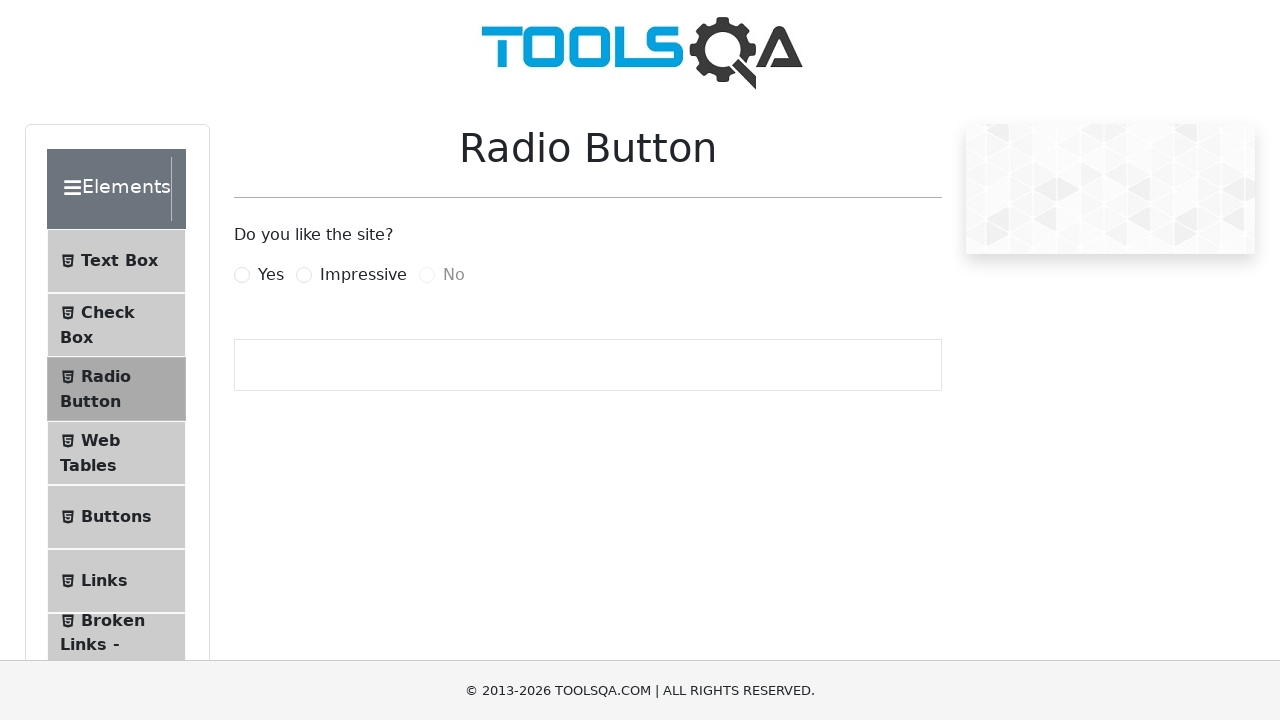

Radio button 'Yes' is enabled
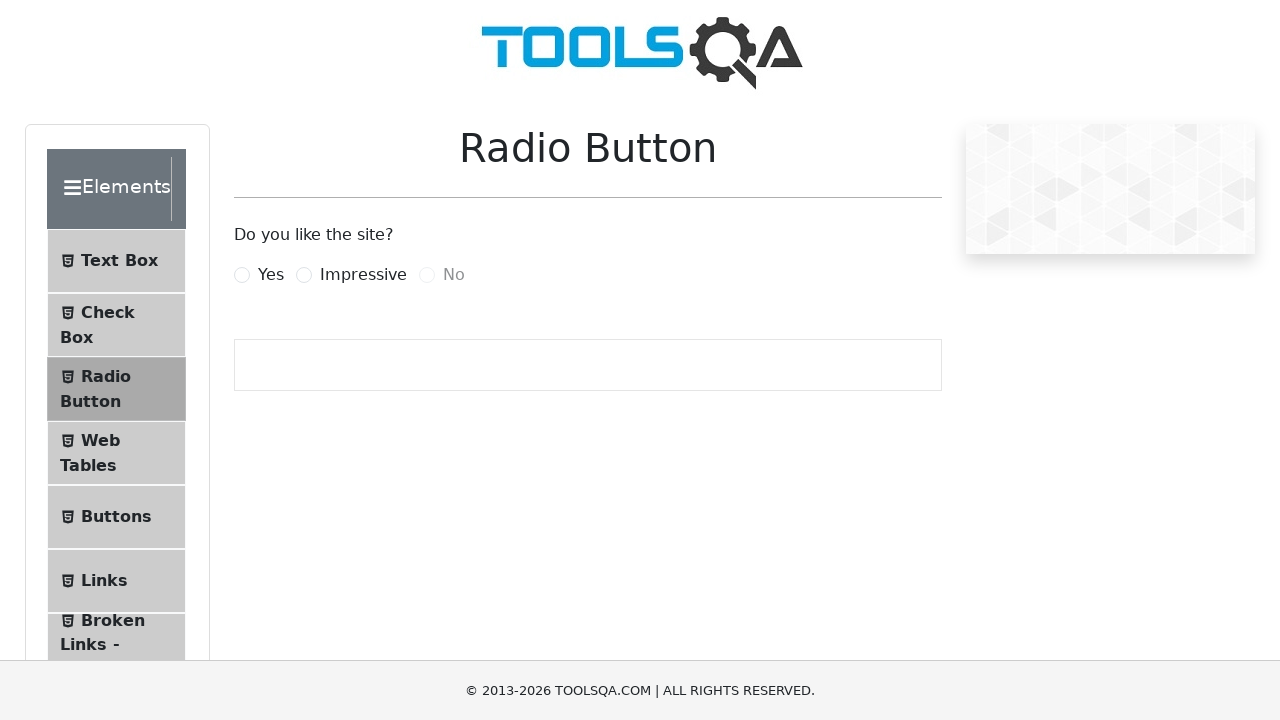

Clicked label for radio button 'Yes' at (271, 275) on label[for='yesRadio']
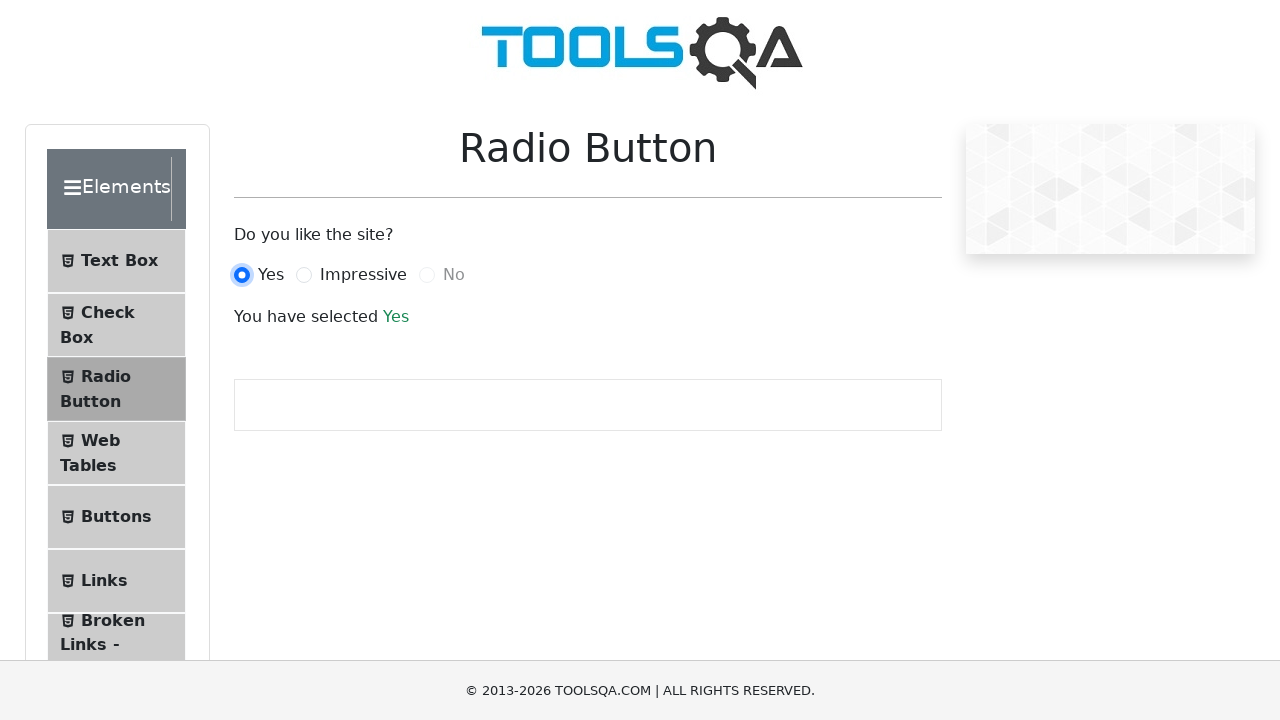

Result text element appeared after selecting 'Yes'
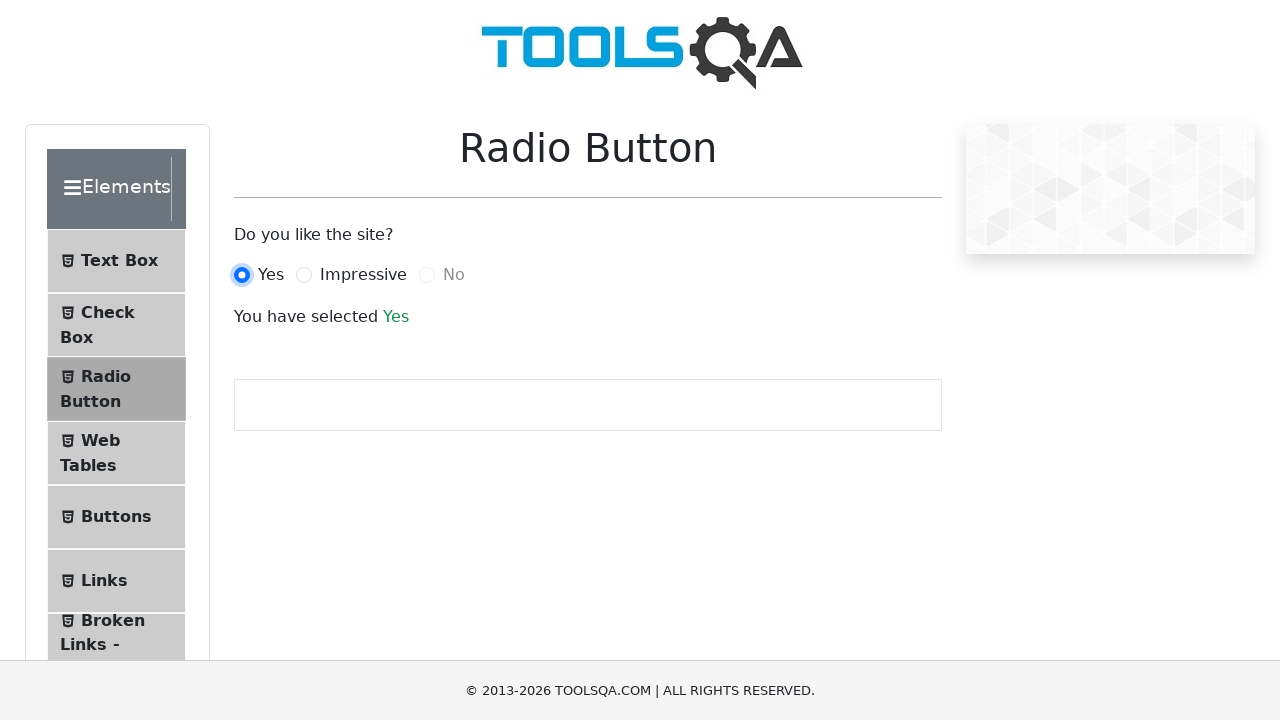

Verified result text matches selected option 'Yes'
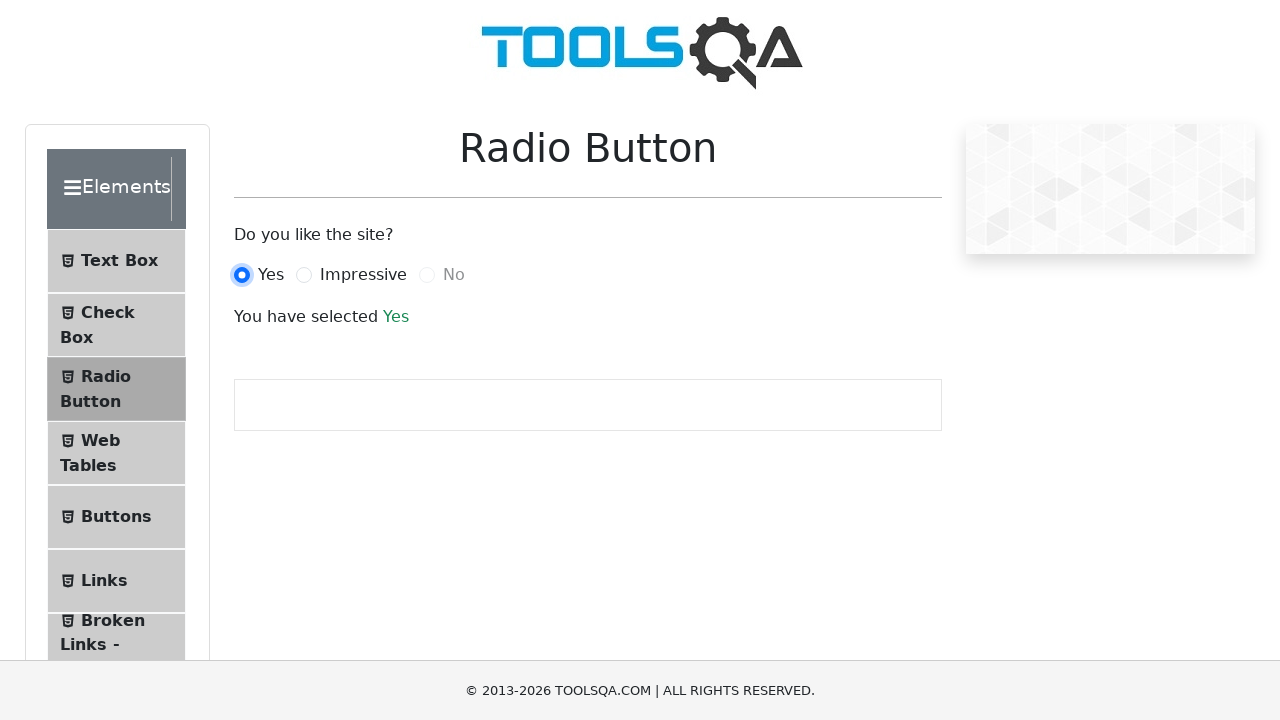

Located radio button with id 'impressiveRadio'
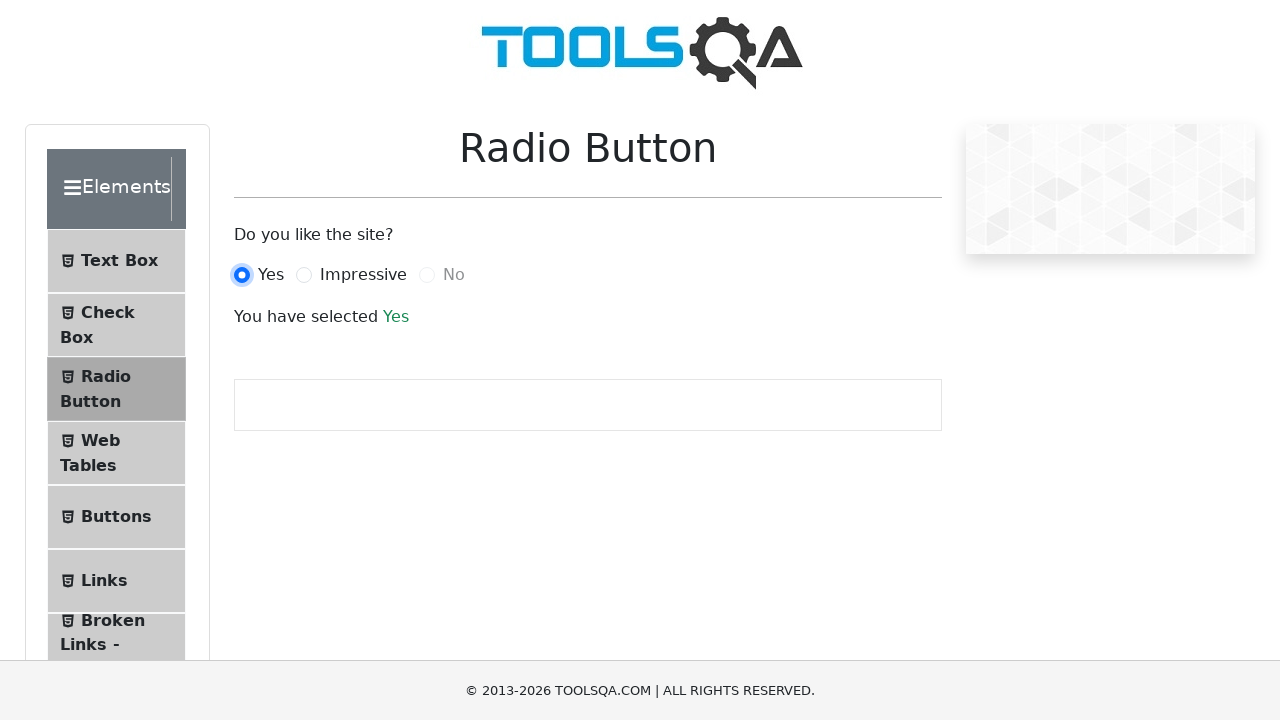

Radio button 'Impressive' is enabled
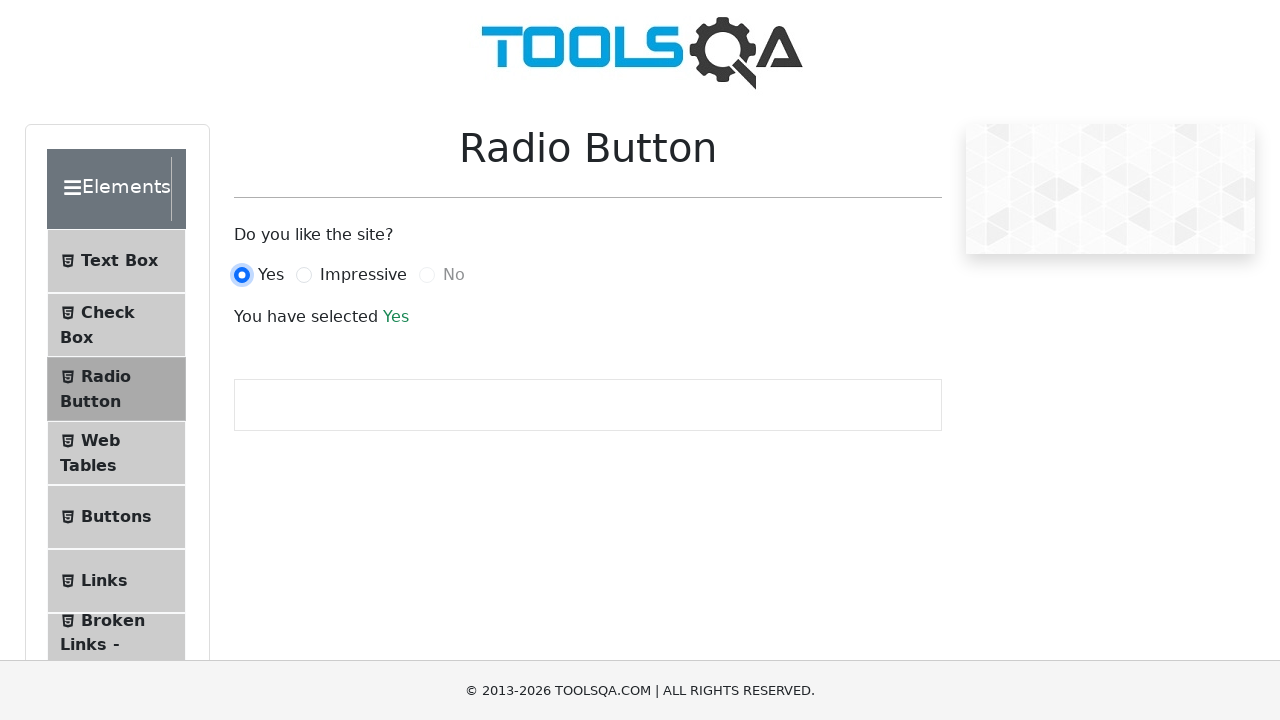

Clicked label for radio button 'Impressive' at (363, 275) on label[for='impressiveRadio']
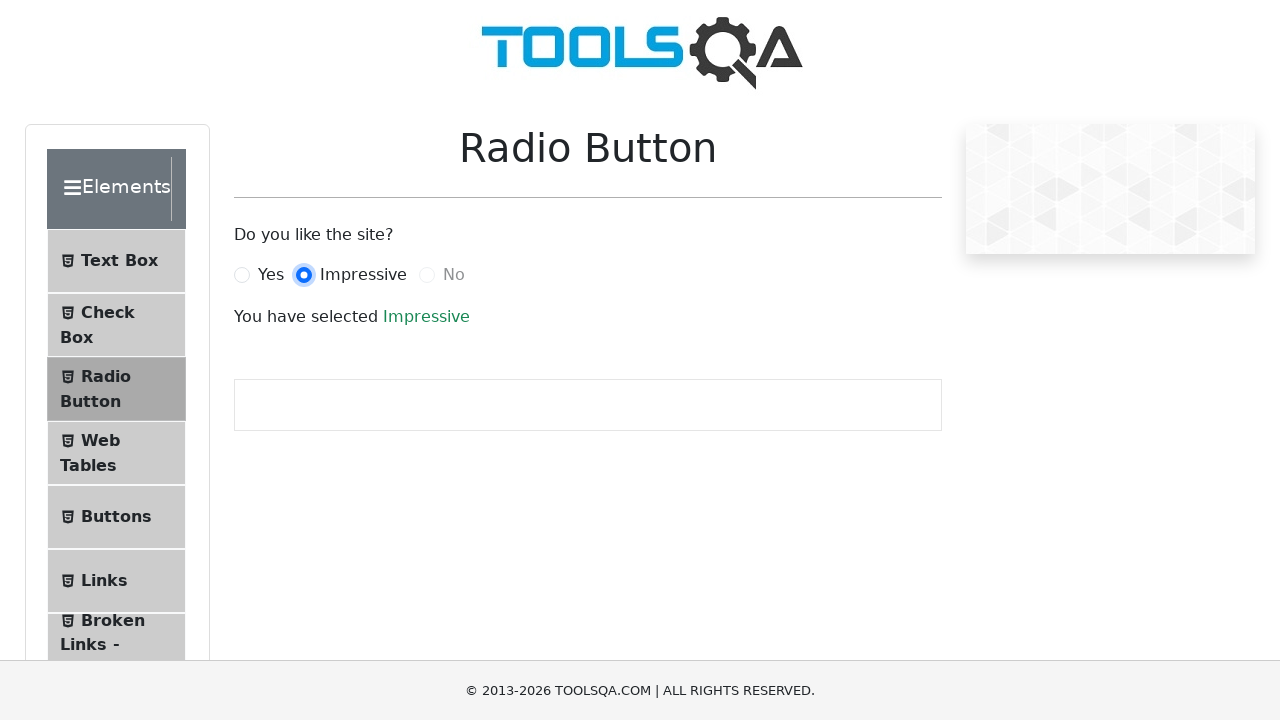

Result text element appeared after selecting 'Impressive'
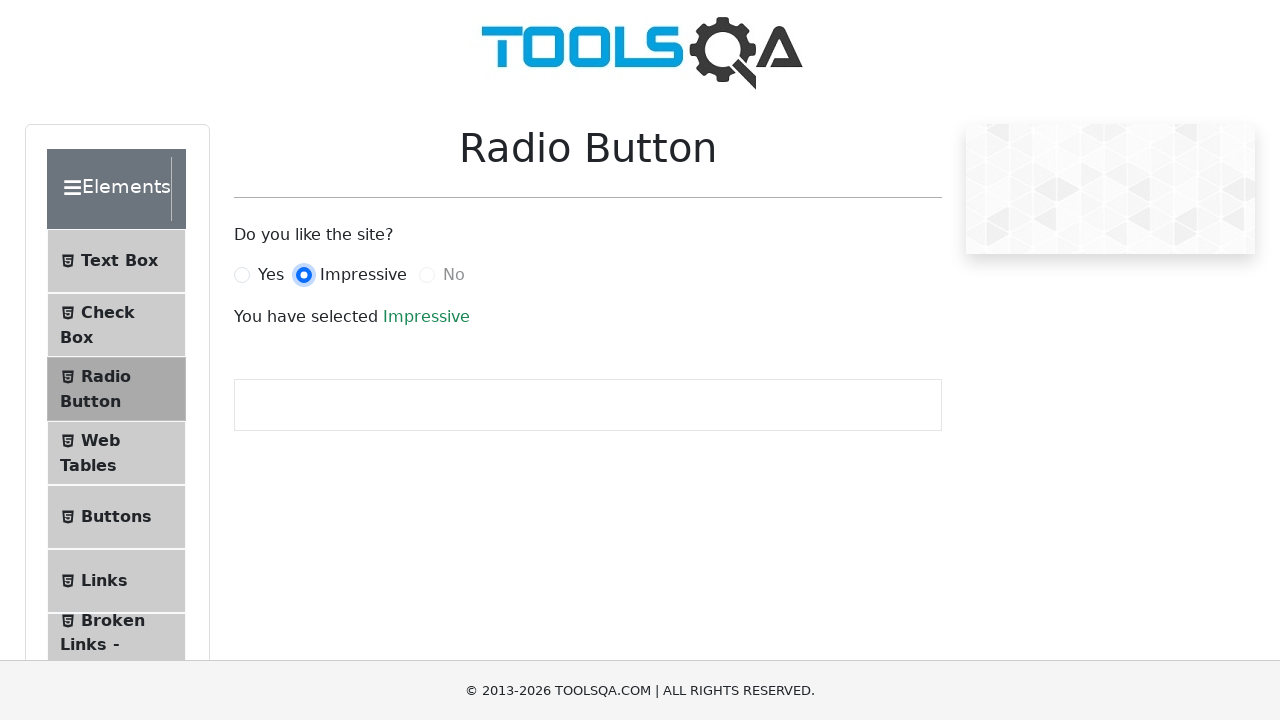

Verified result text matches selected option 'Impressive'
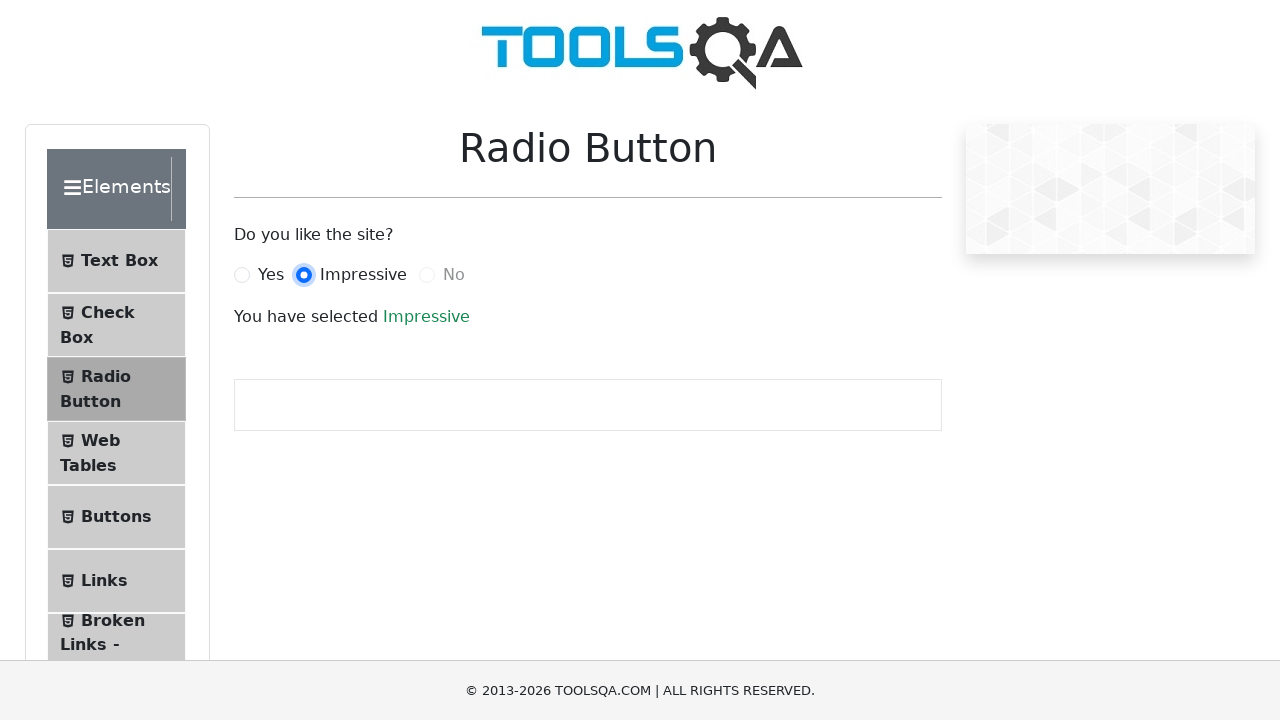

Located radio button with id 'noRadio'
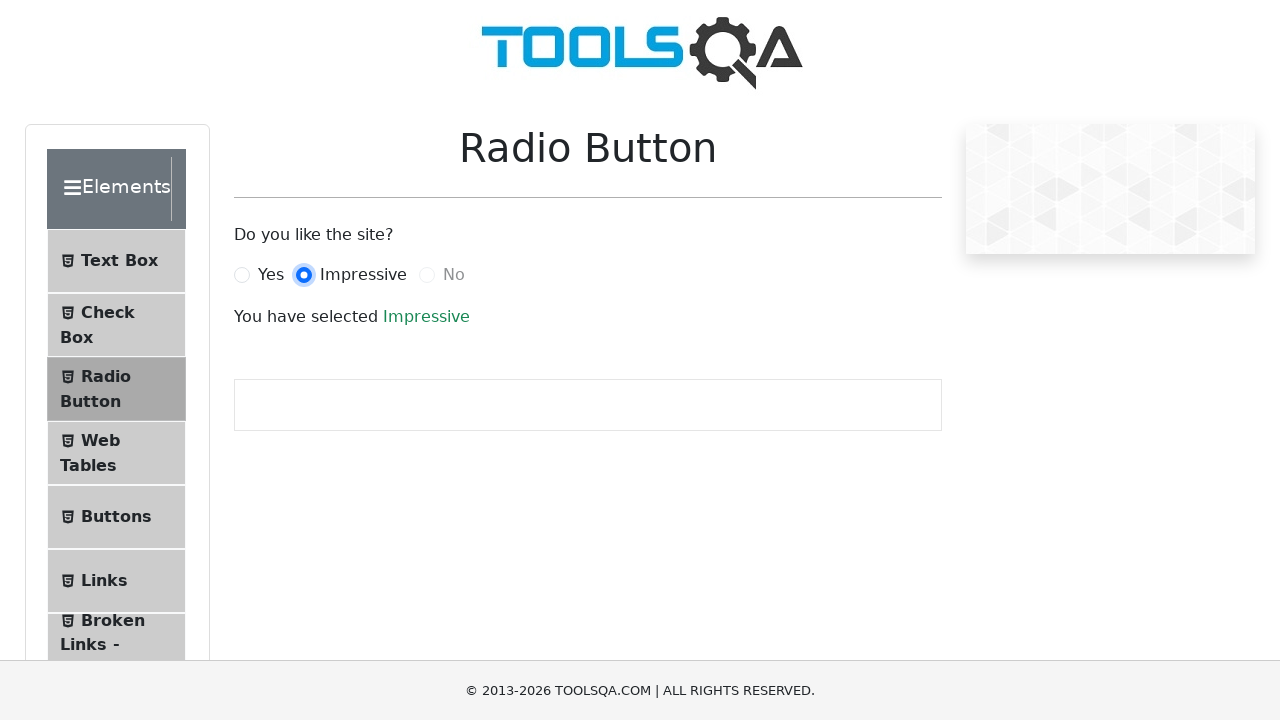

Radio button 'No' is disabled, skipping
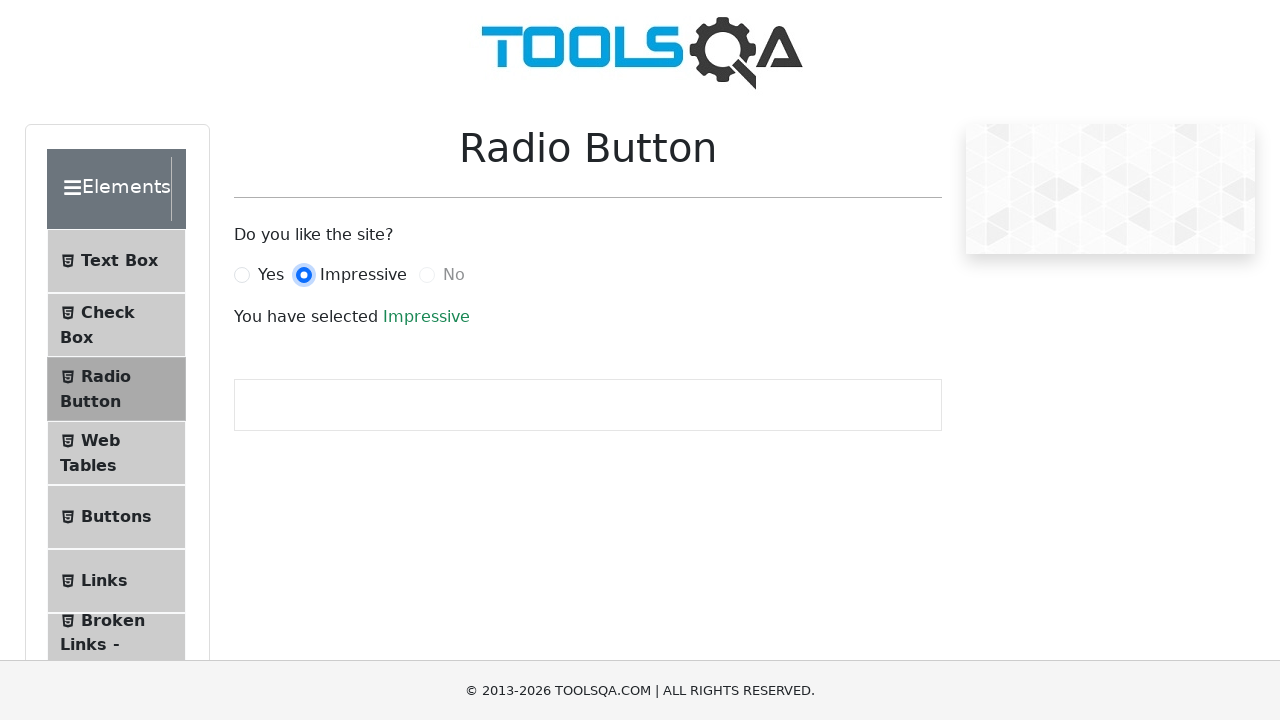

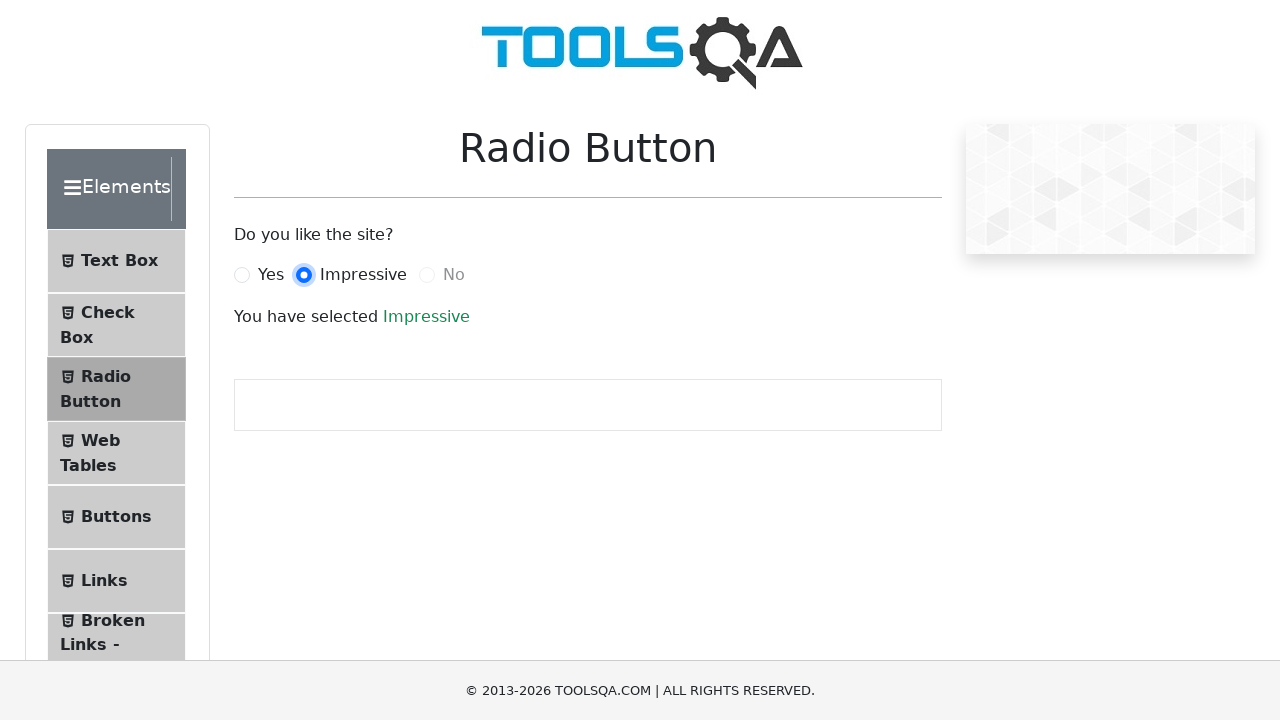